Navigates to a programming challenge page, clicks a link with mathematically calculated text (ceil(pi^e * 10000)), then fills out a form with name, last name, city, and country fields and submits it.

Starting URL: http://suninjuly.github.io/find_link_text

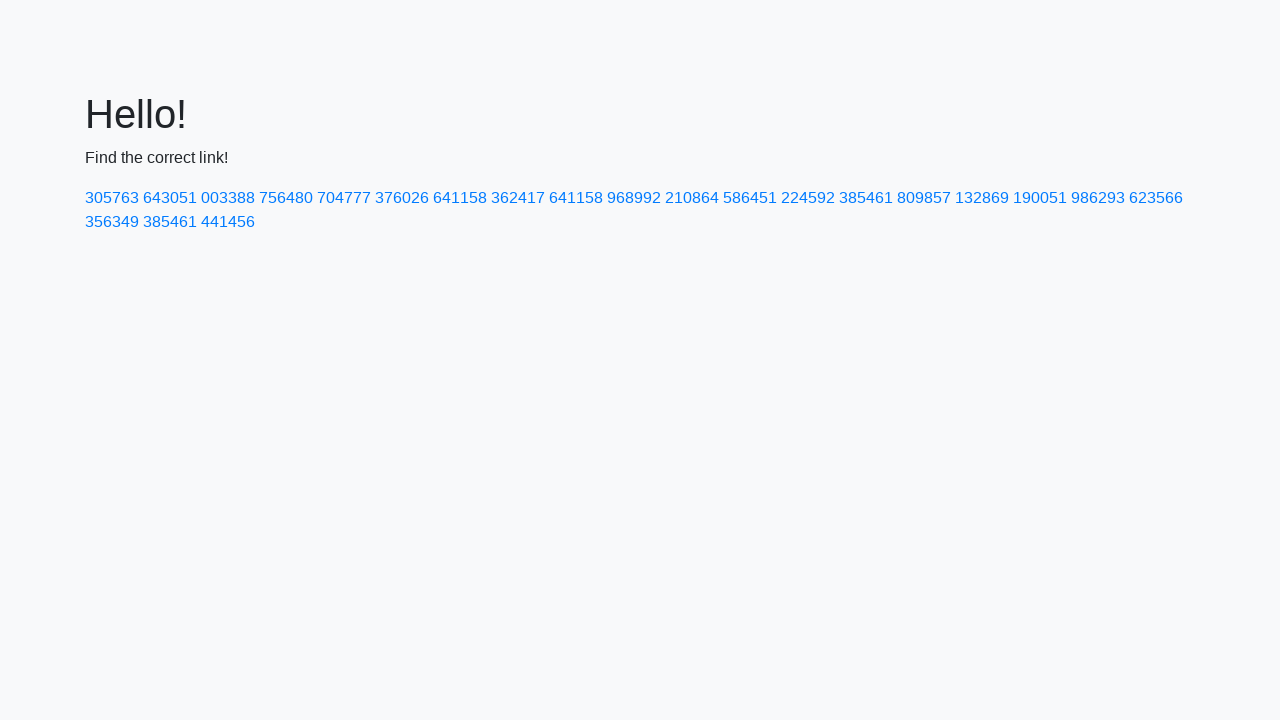

Clicked link with mathematically calculated text: 224592 at (808, 198) on a:text-is('224592')
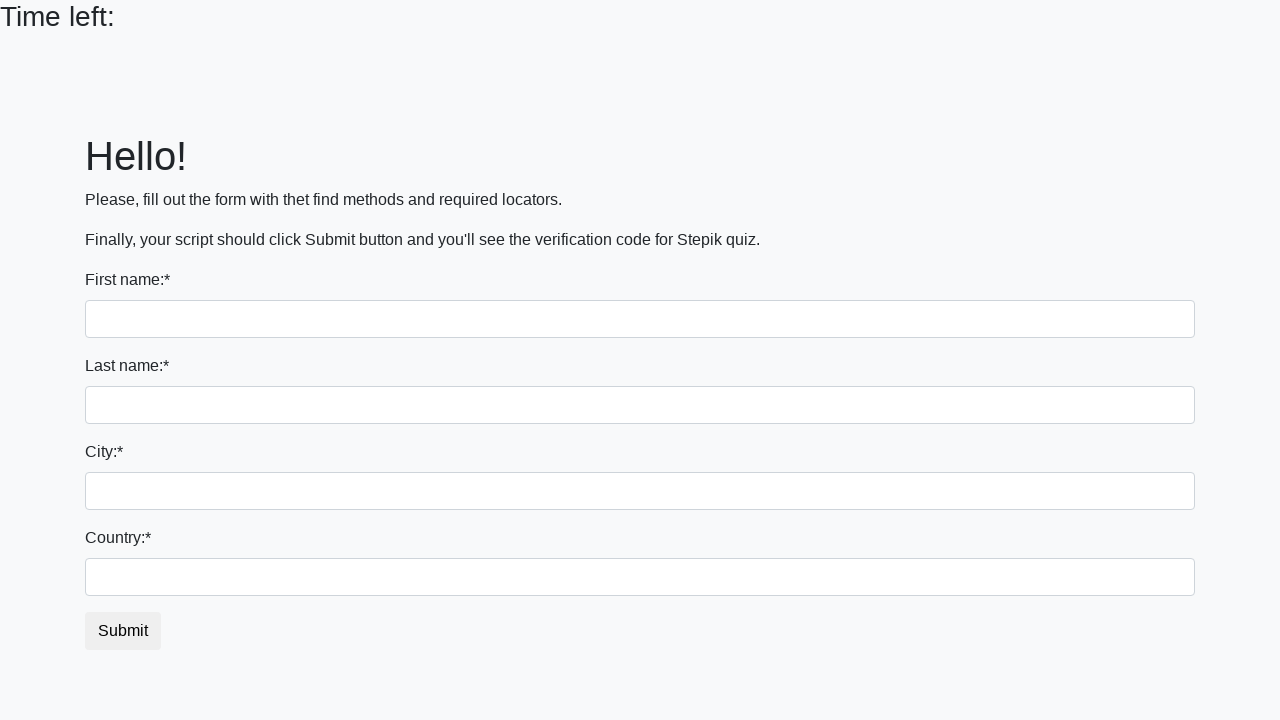

Filled in first name field with 'Ivan' on input
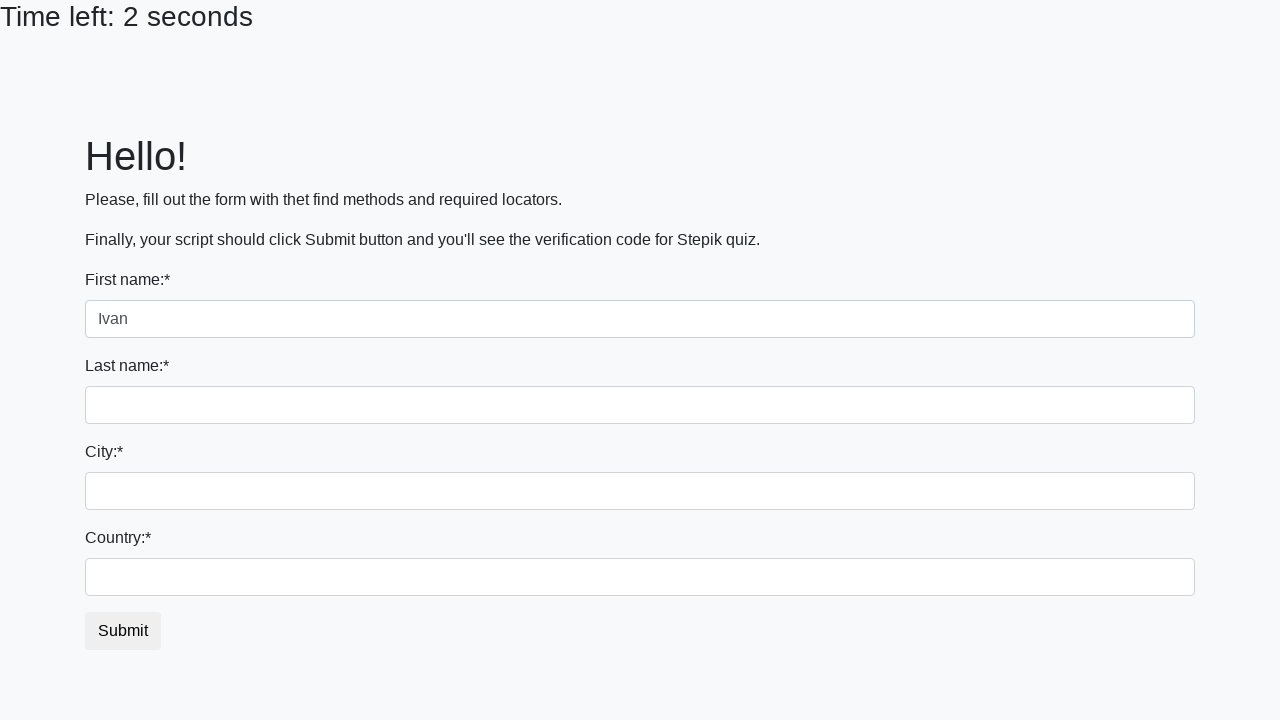

Filled in last name field with 'Petrov' on input[name='last_name']
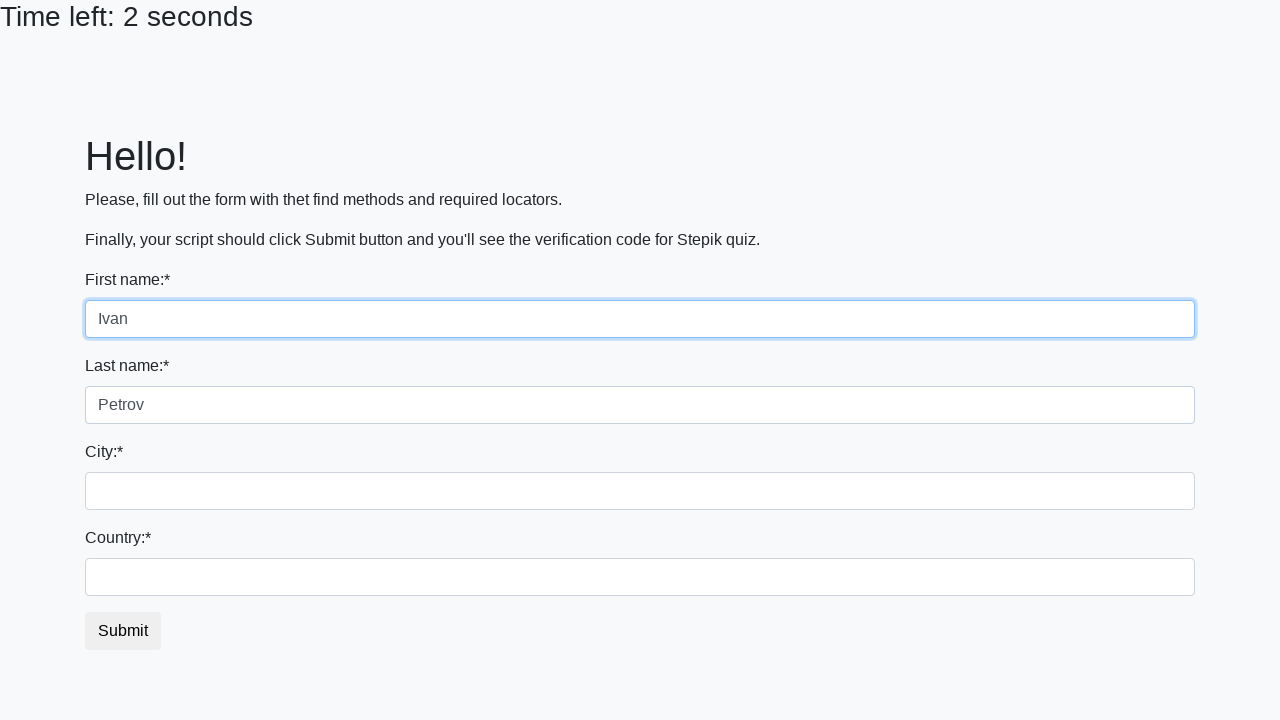

Filled in city field with 'Smolensk' on .city
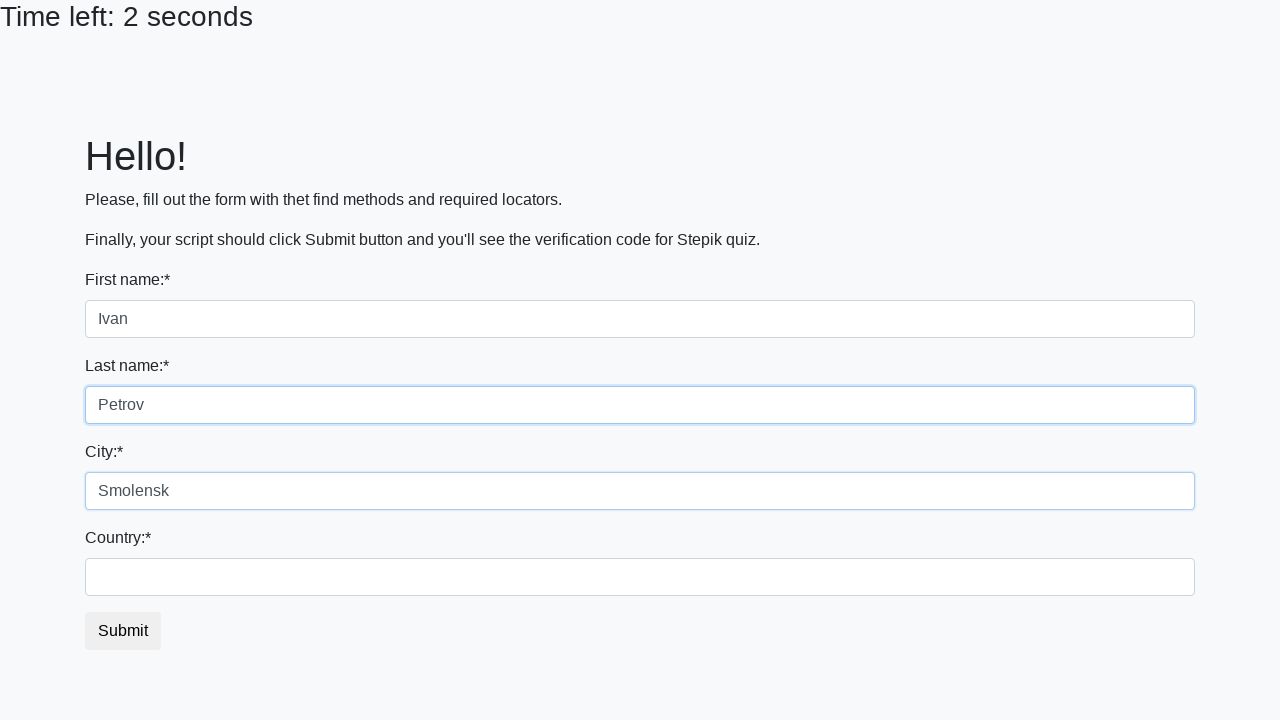

Filled in country field with 'Russia' on #country
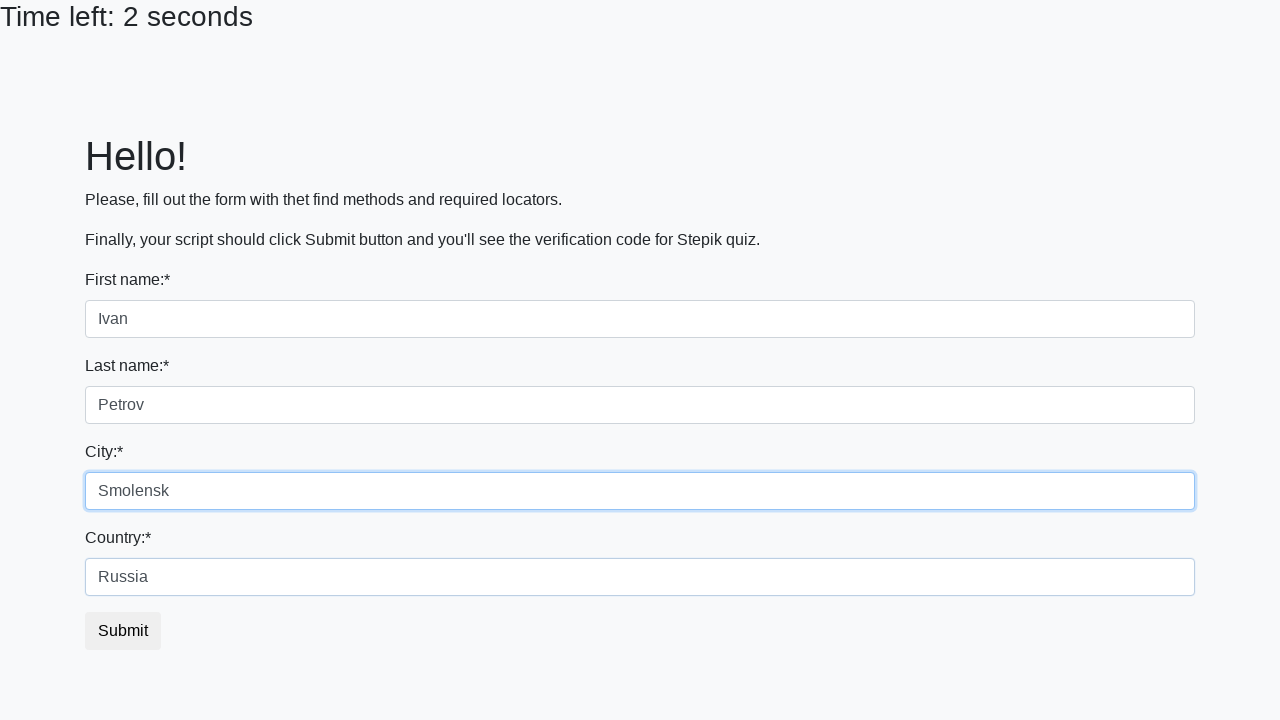

Clicked the submit button at (123, 631) on button.btn
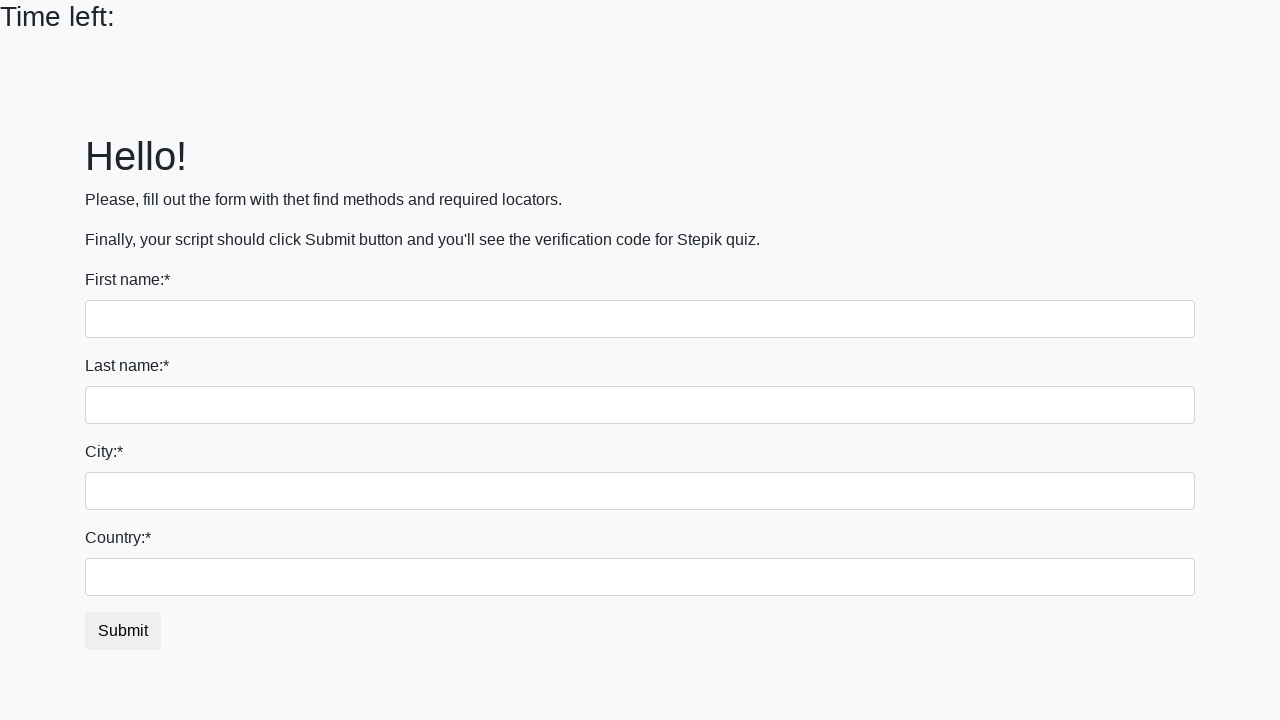

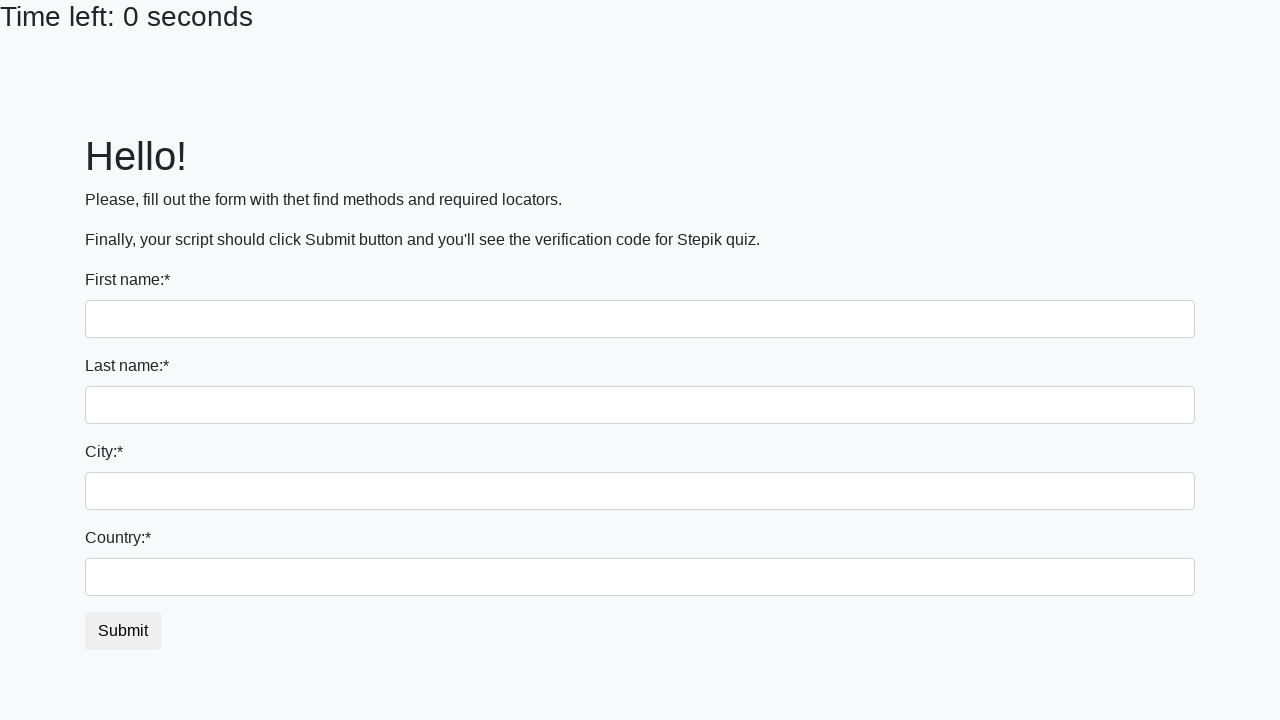